Tests handling multiple browser windows by clicking a button to open new windows multiple times, switching between them, and then closing all windows

Starting URL: https://demoqa.com/browser-windows

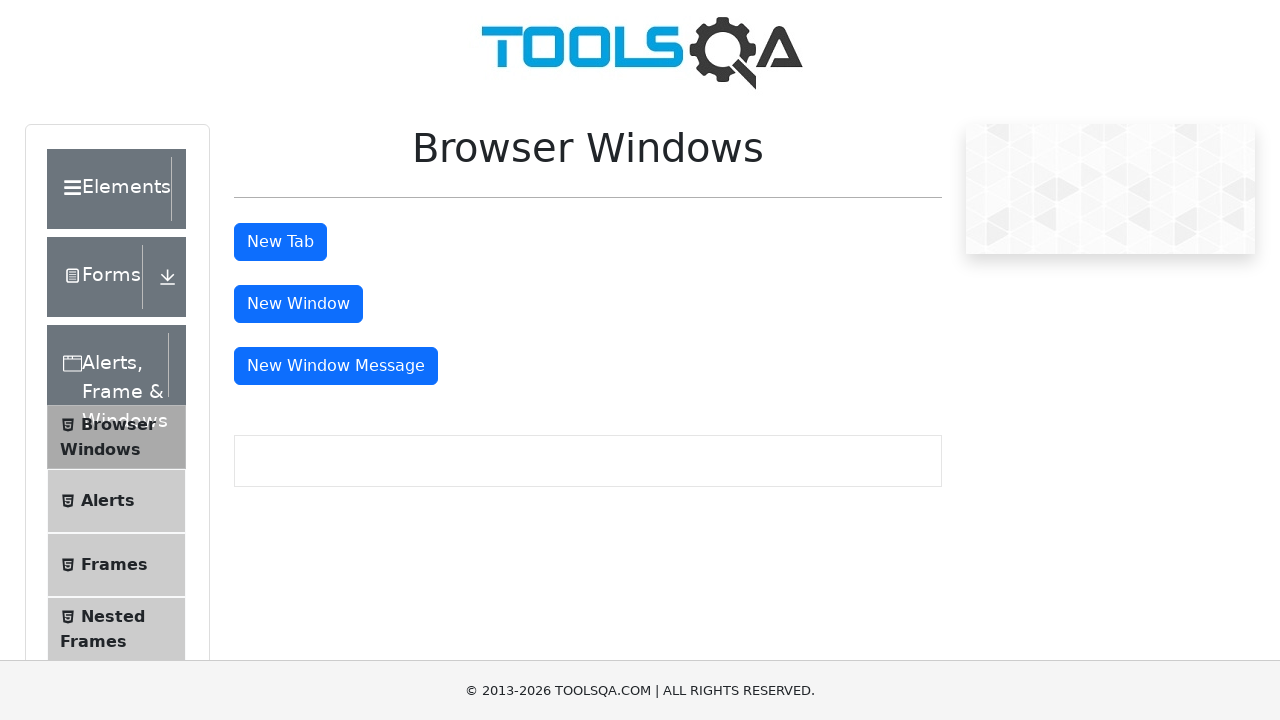

Clicked 'New Window' button (iteration 1) to open new window at (298, 304) on #windowButton
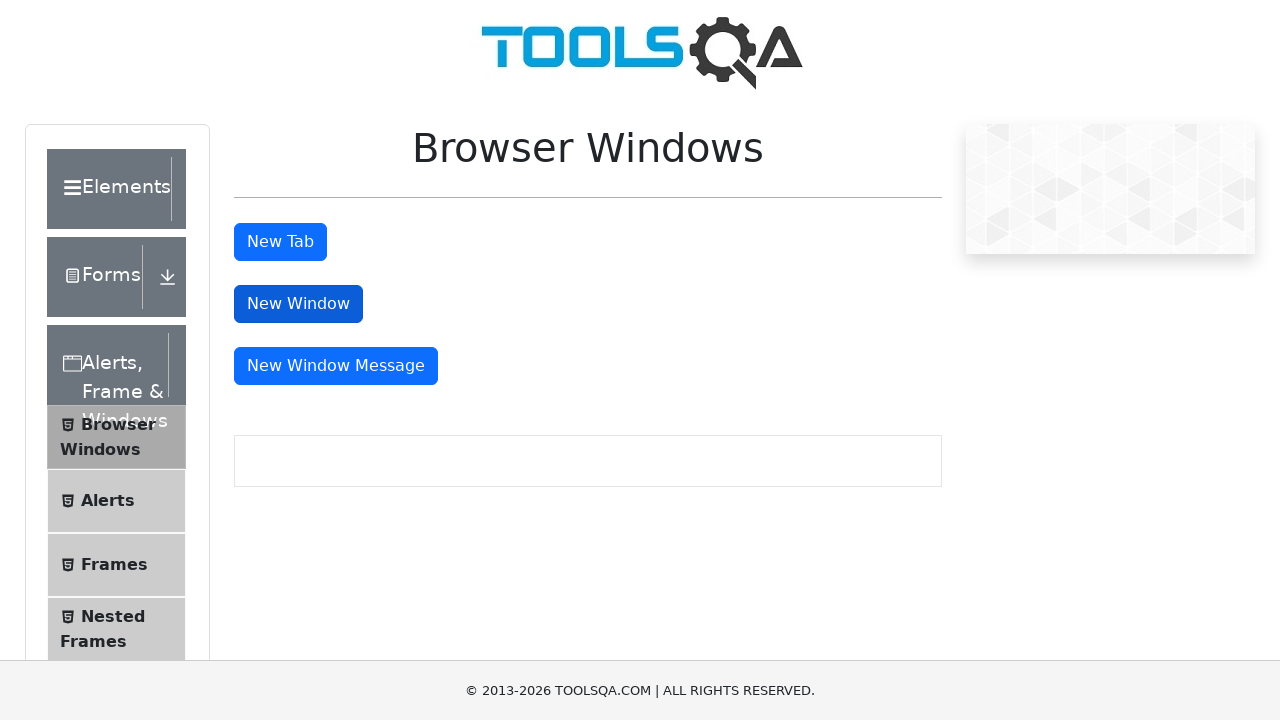

New window loaded (iteration 1)
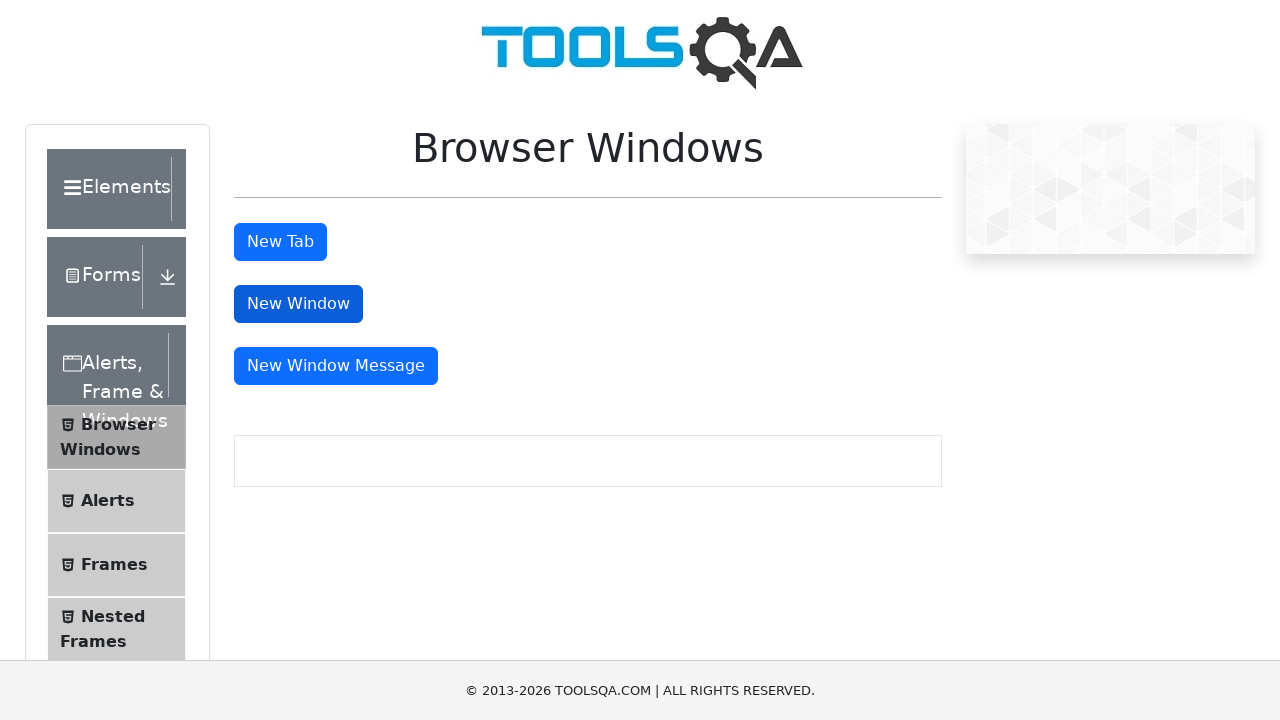

Clicked 'New Window' button (iteration 2) to open new window at (298, 304) on #windowButton
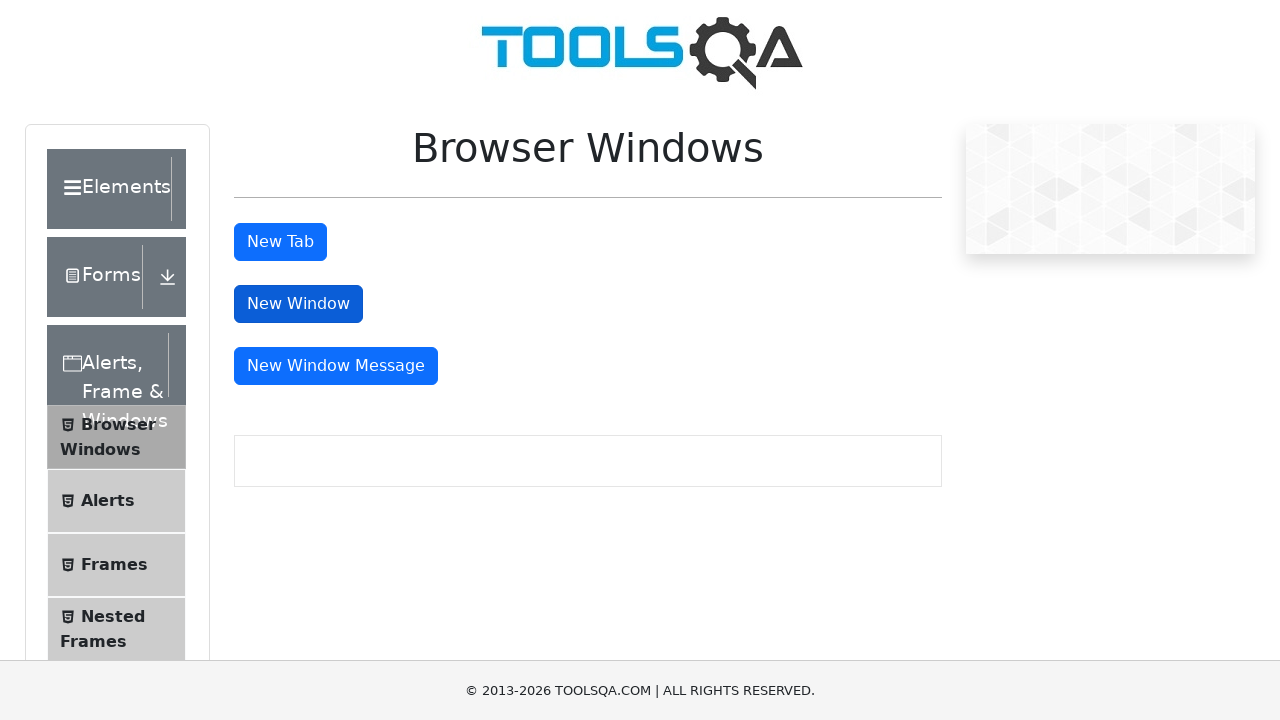

New window loaded (iteration 2)
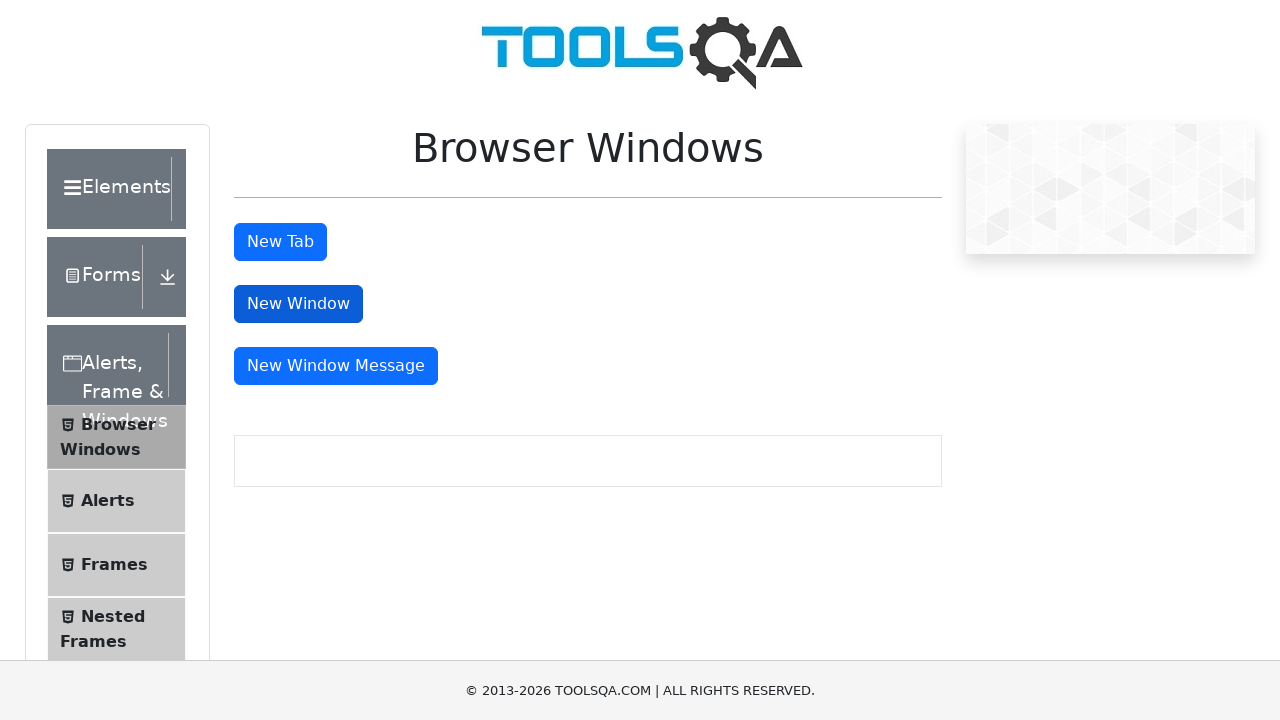

Clicked 'New Window' button (iteration 3) to open new window at (298, 304) on #windowButton
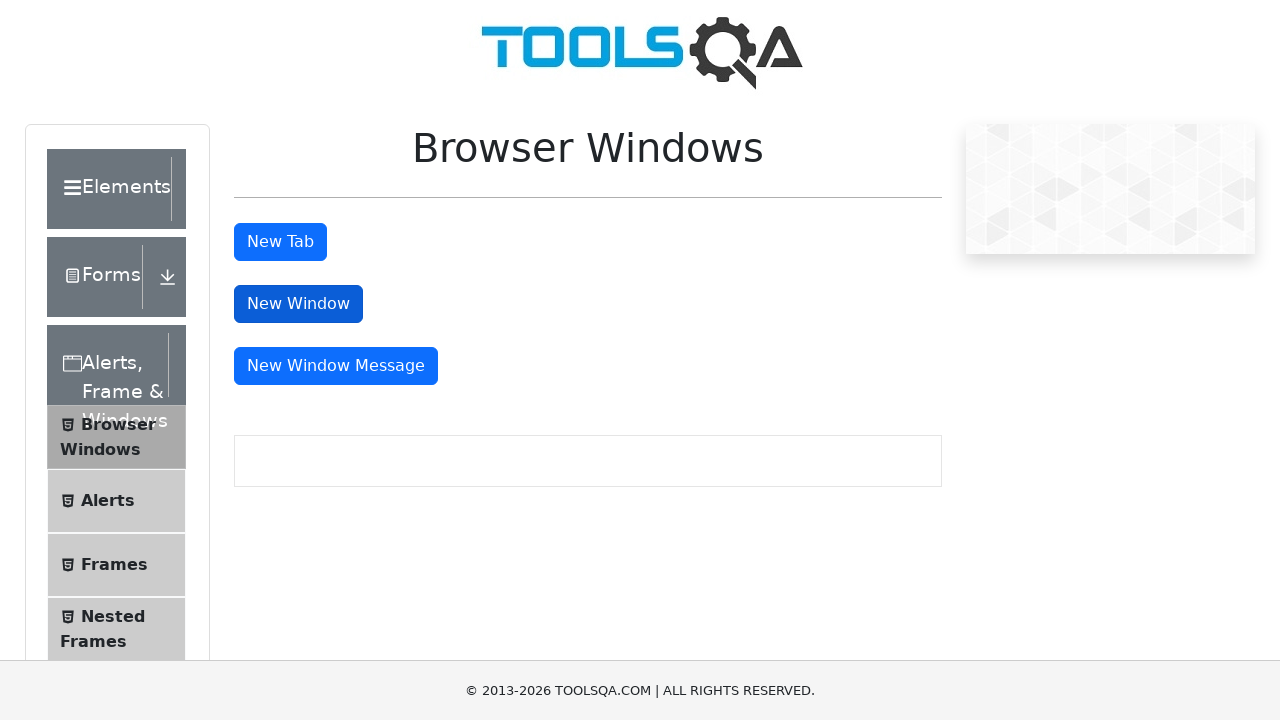

New window loaded (iteration 3)
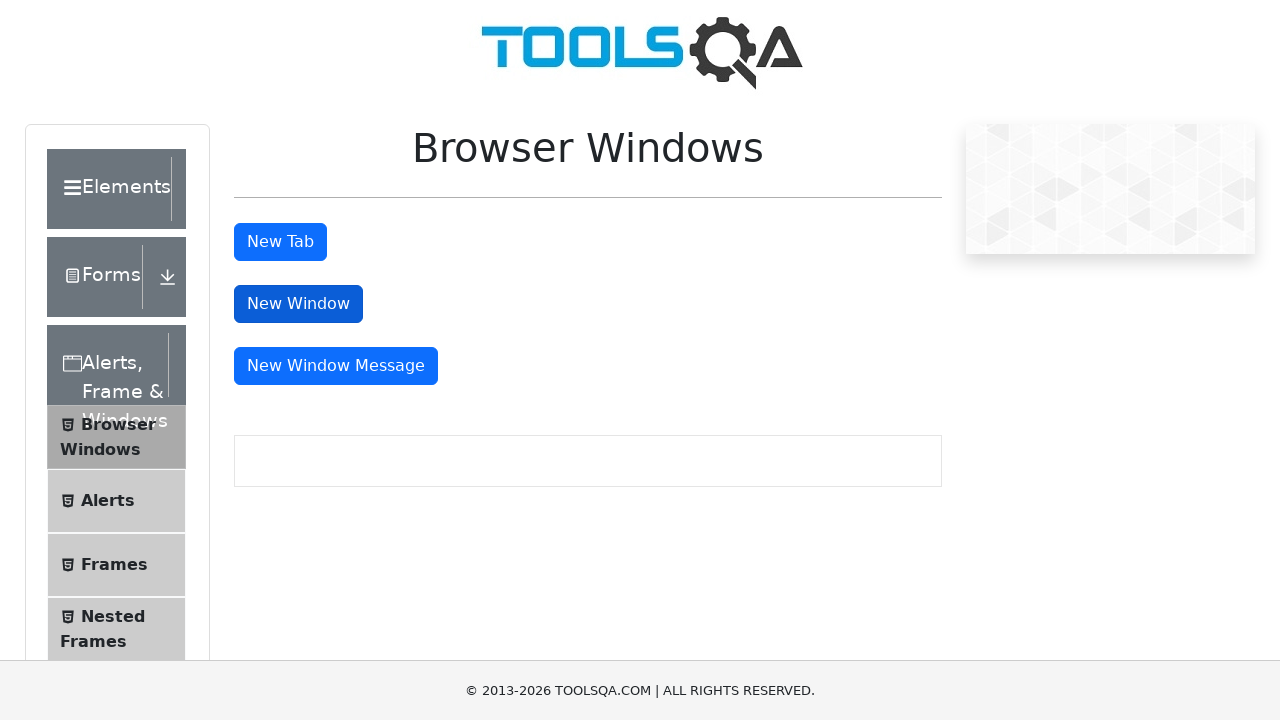

Retrieved all open windows - total count: 4
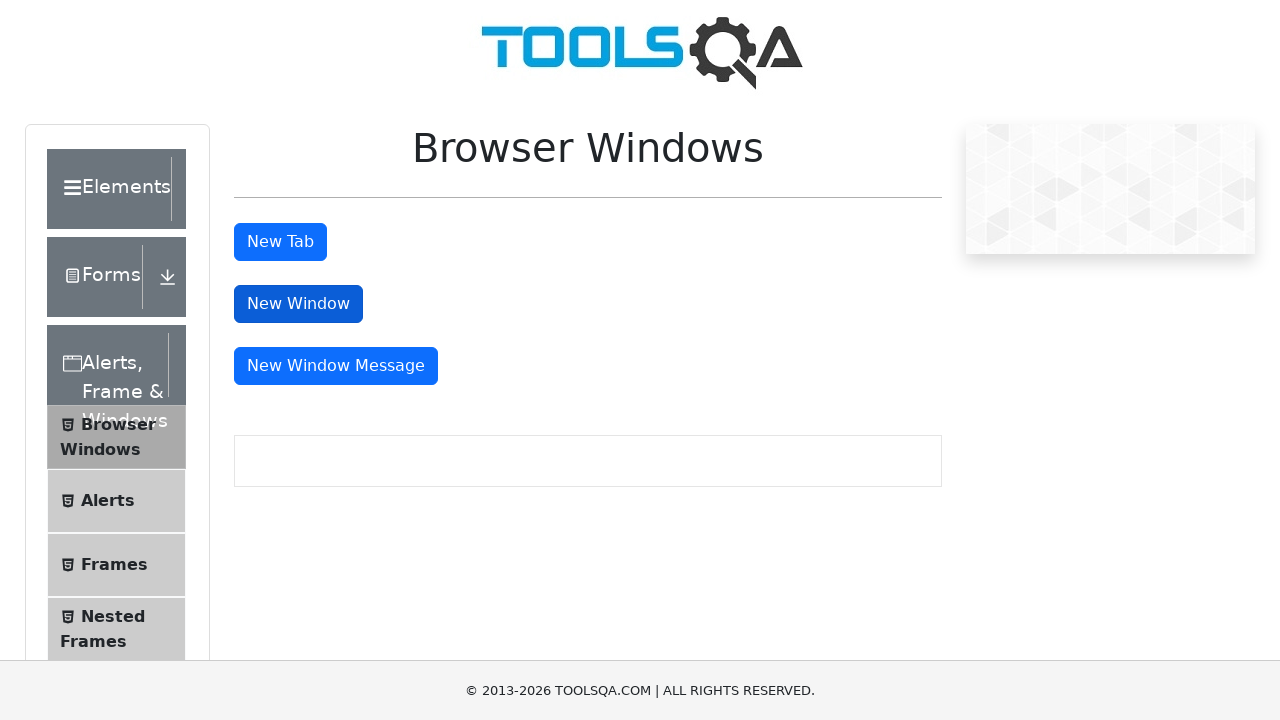

Printed titles of all 4 windows
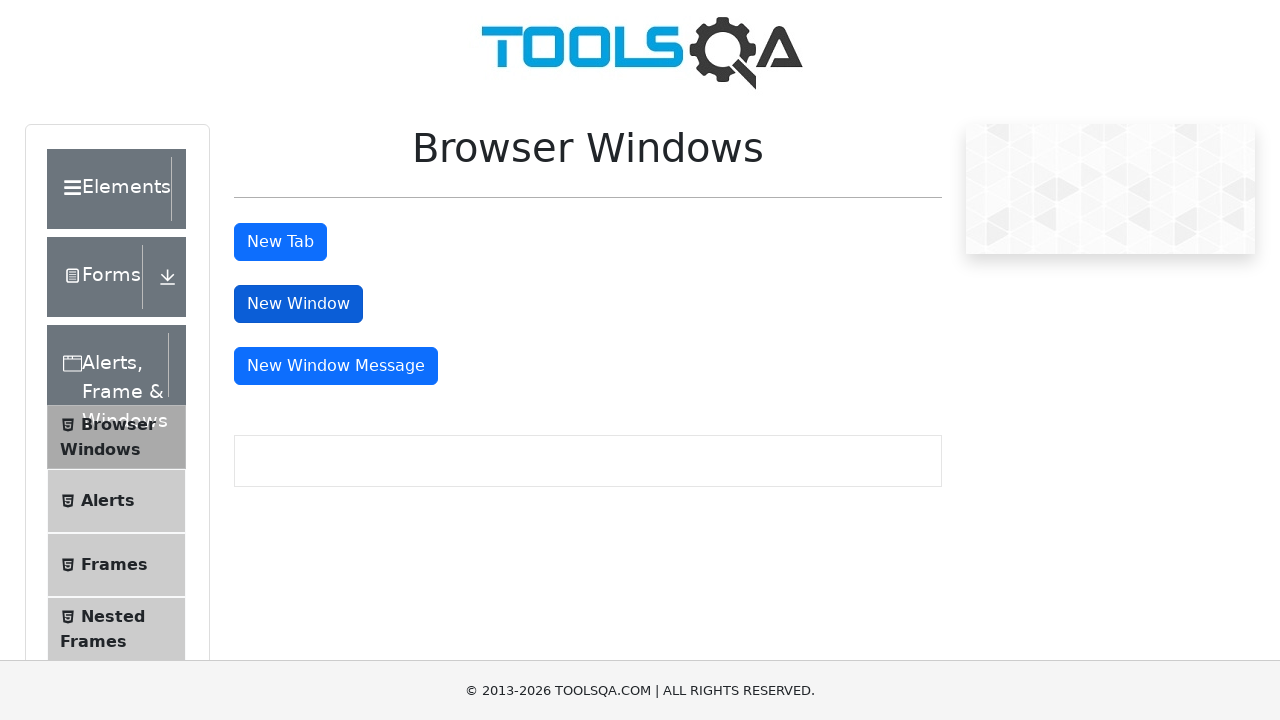

Closed a window
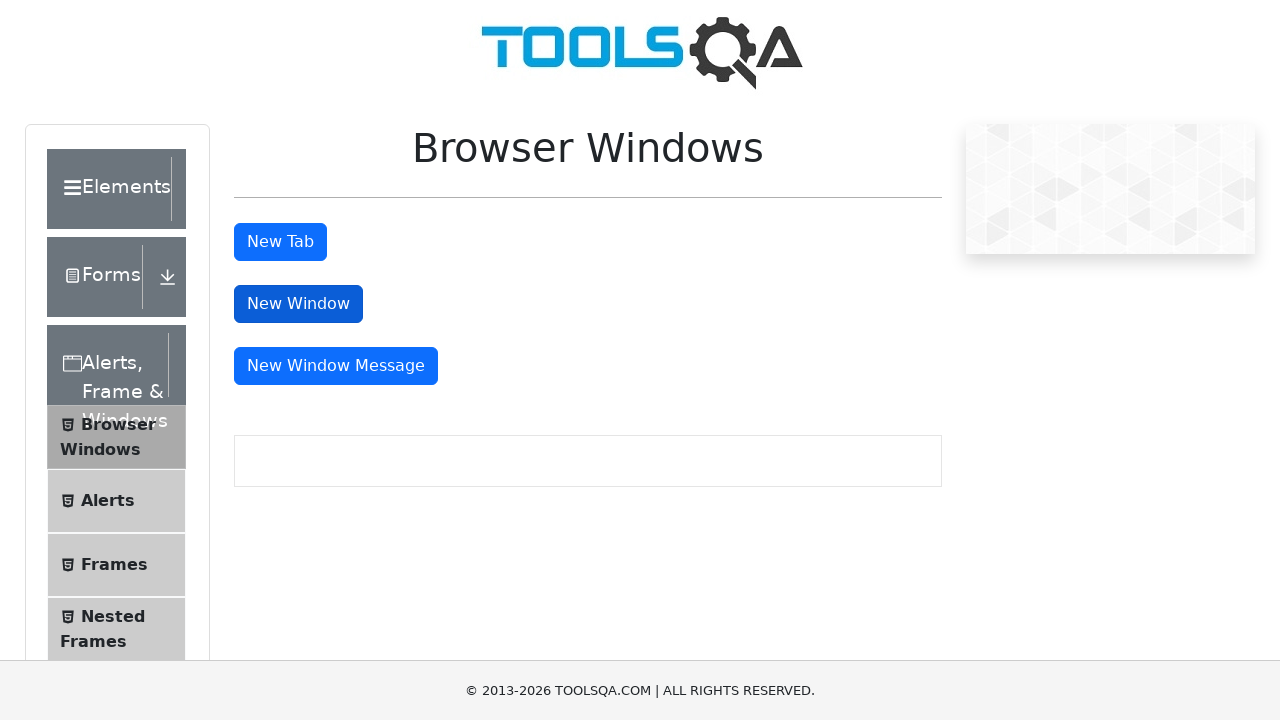

Closed a window
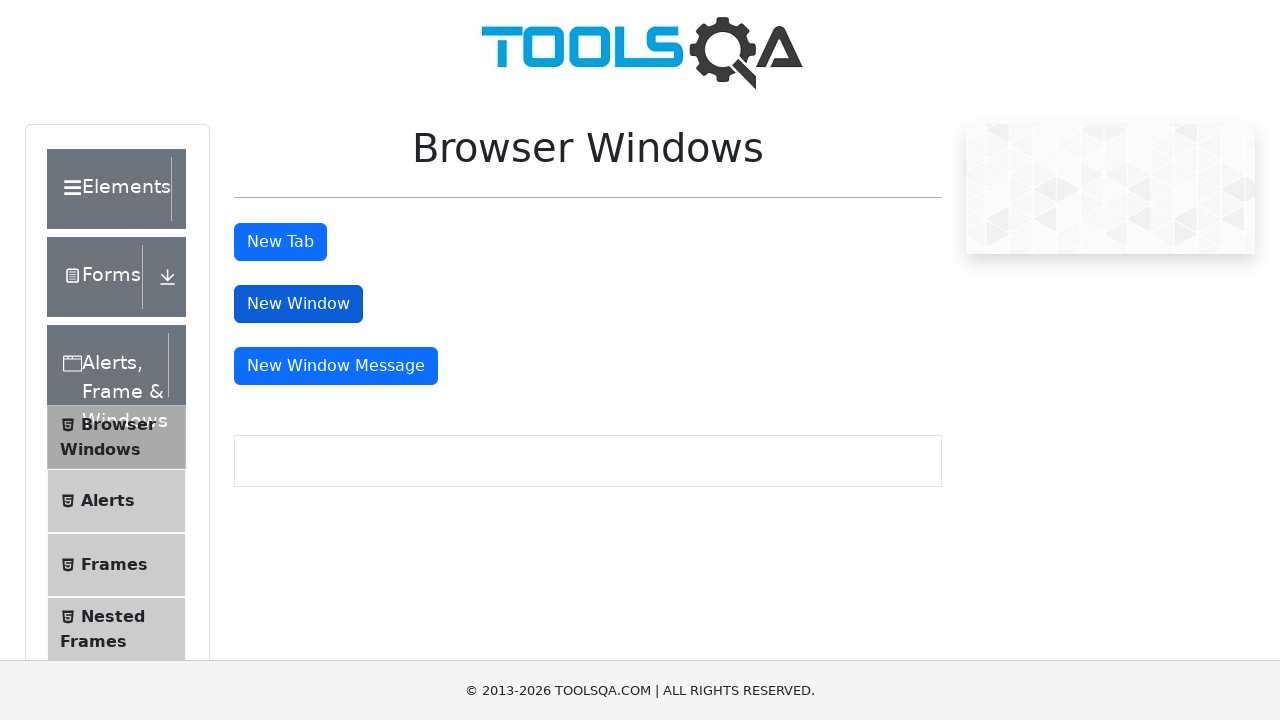

Closed a window
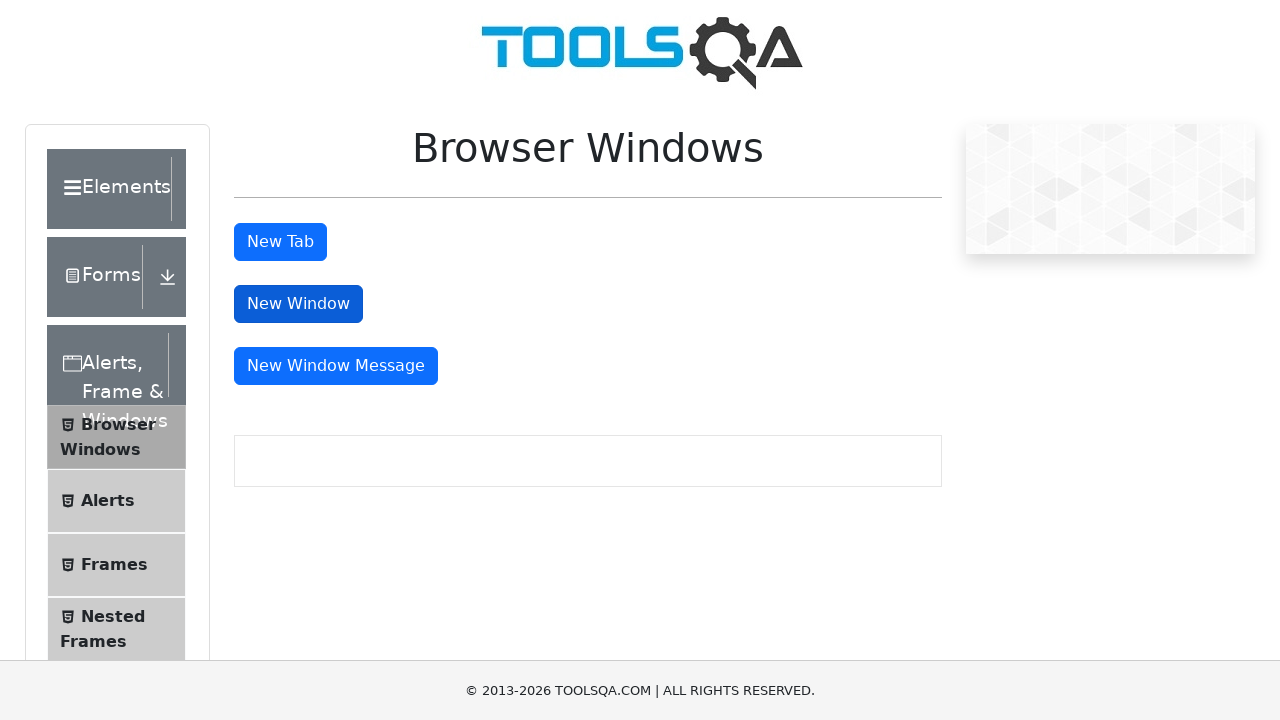

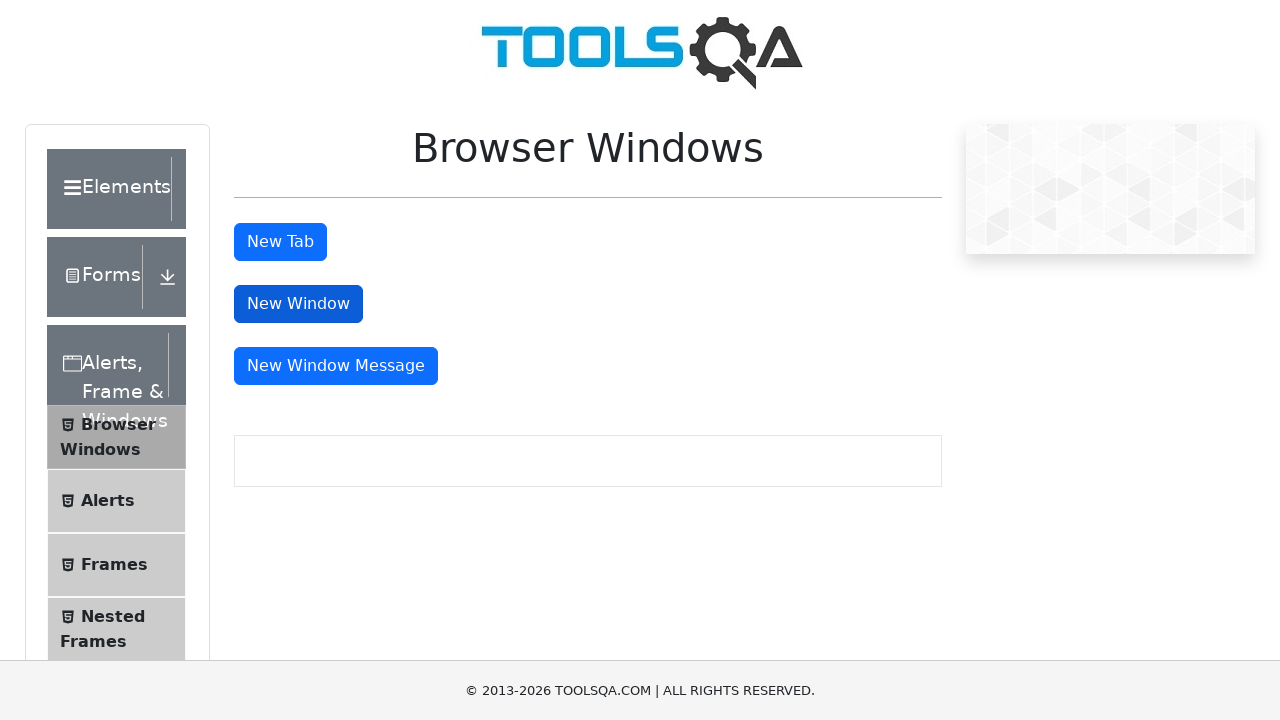